Tests clearing the complete state of all items by checking then unchecking the toggle all

Starting URL: https://demo.playwright.dev/todomvc

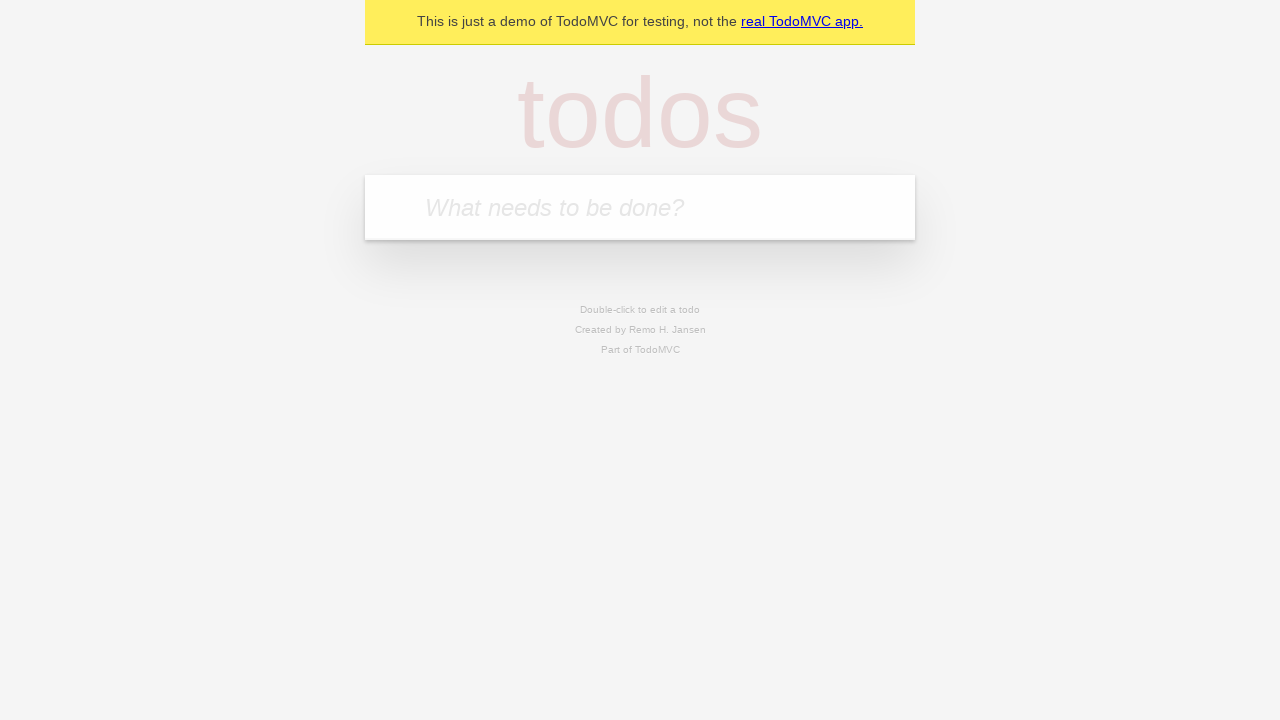

Filled new todo field with 'buy some cheese' on .new-todo
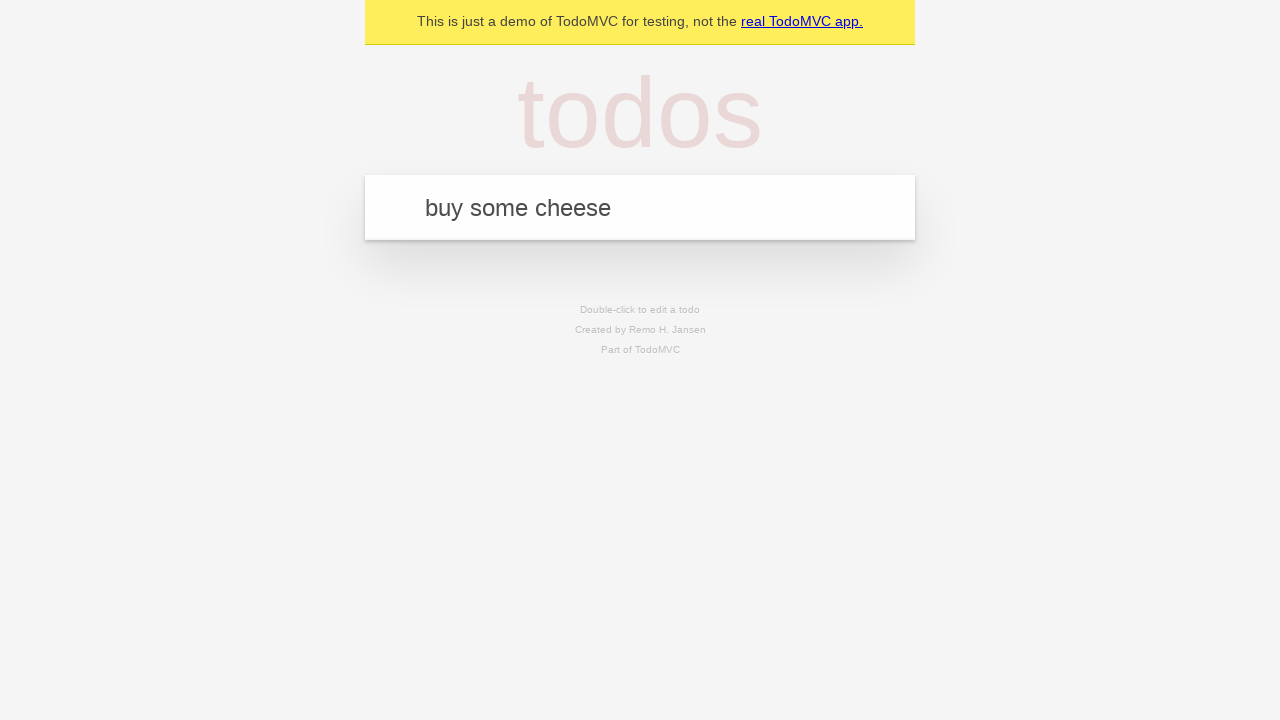

Pressed Enter to create first todo on .new-todo
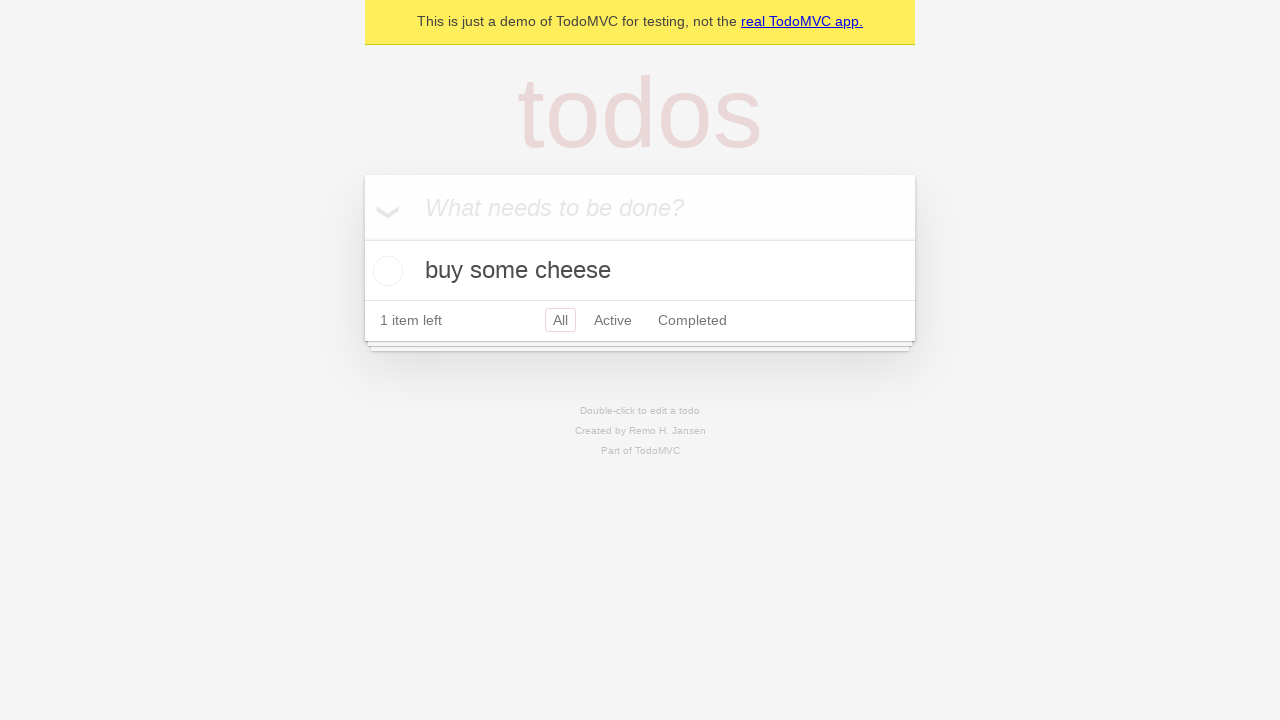

Filled new todo field with 'feed the cat' on .new-todo
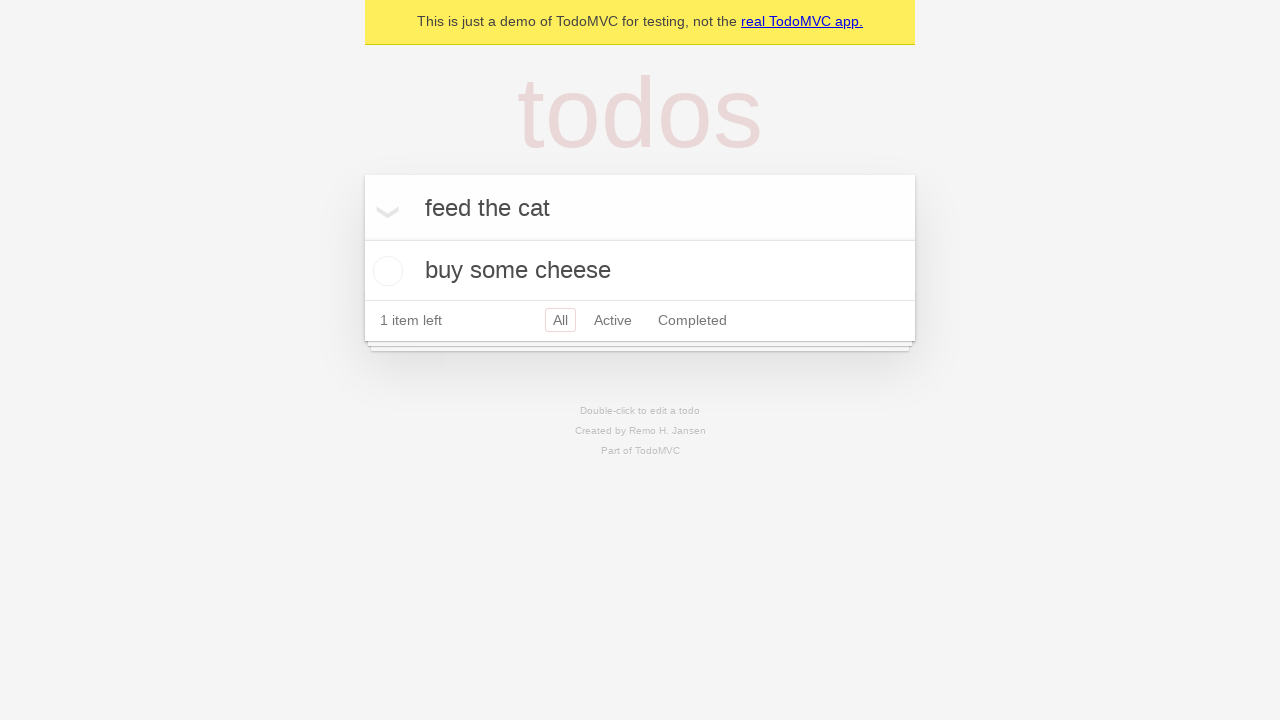

Pressed Enter to create second todo on .new-todo
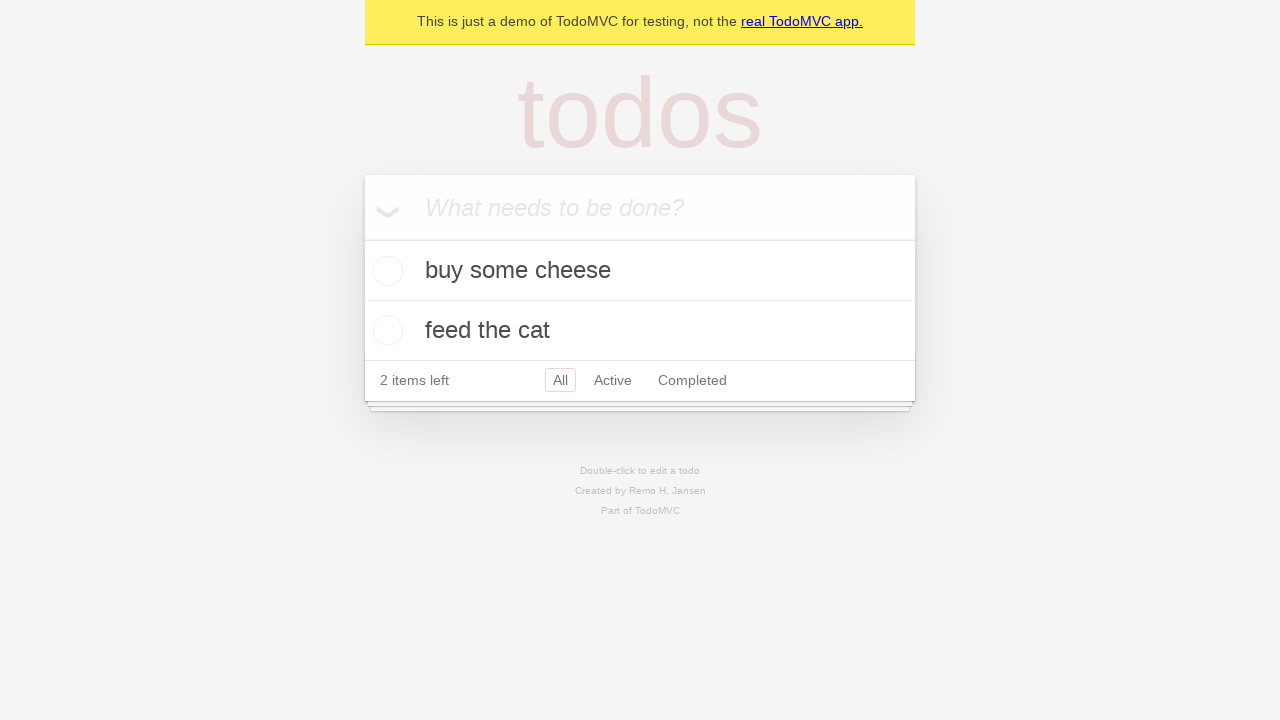

Filled new todo field with 'book a doctors appointment' on .new-todo
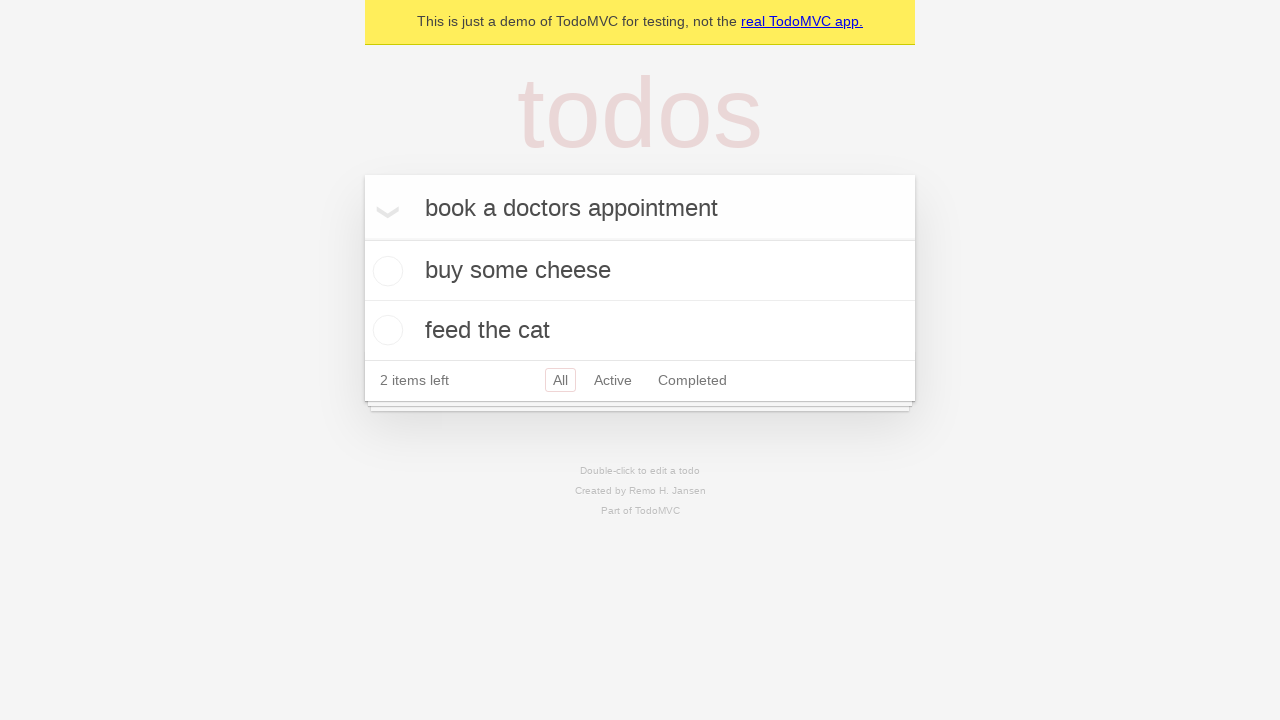

Pressed Enter to create third todo on .new-todo
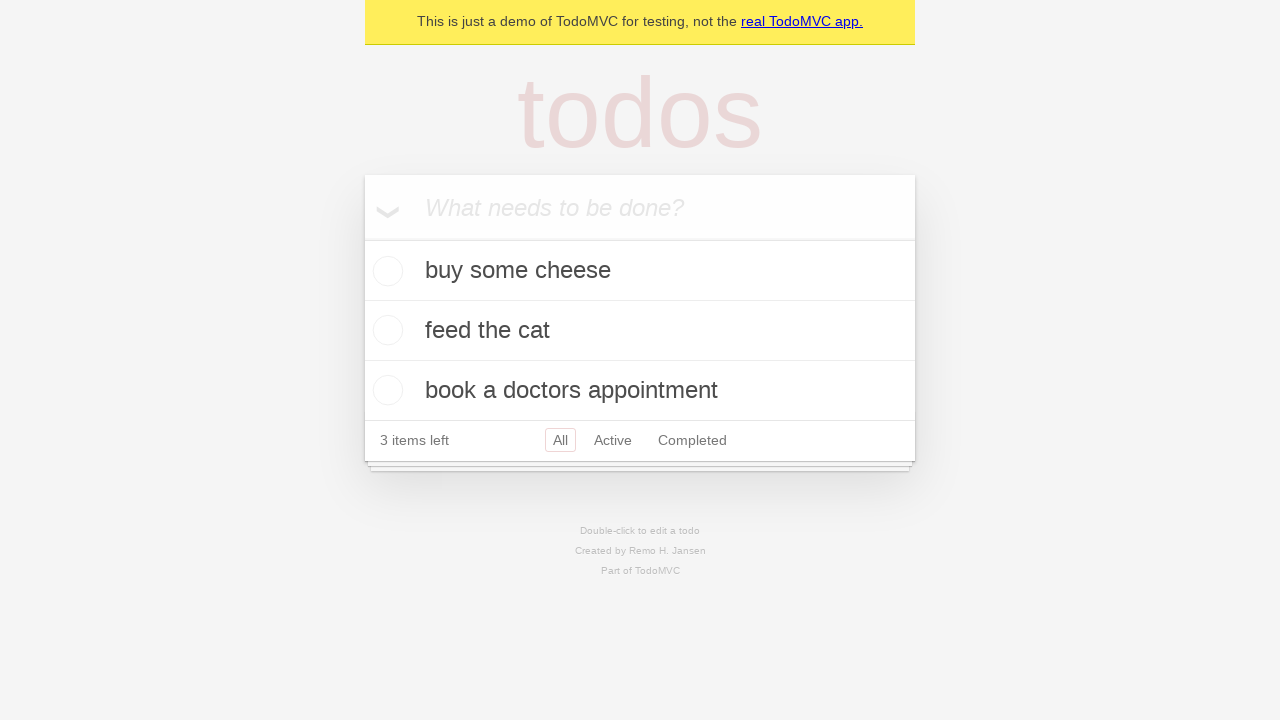

Waited for all three todos to be created
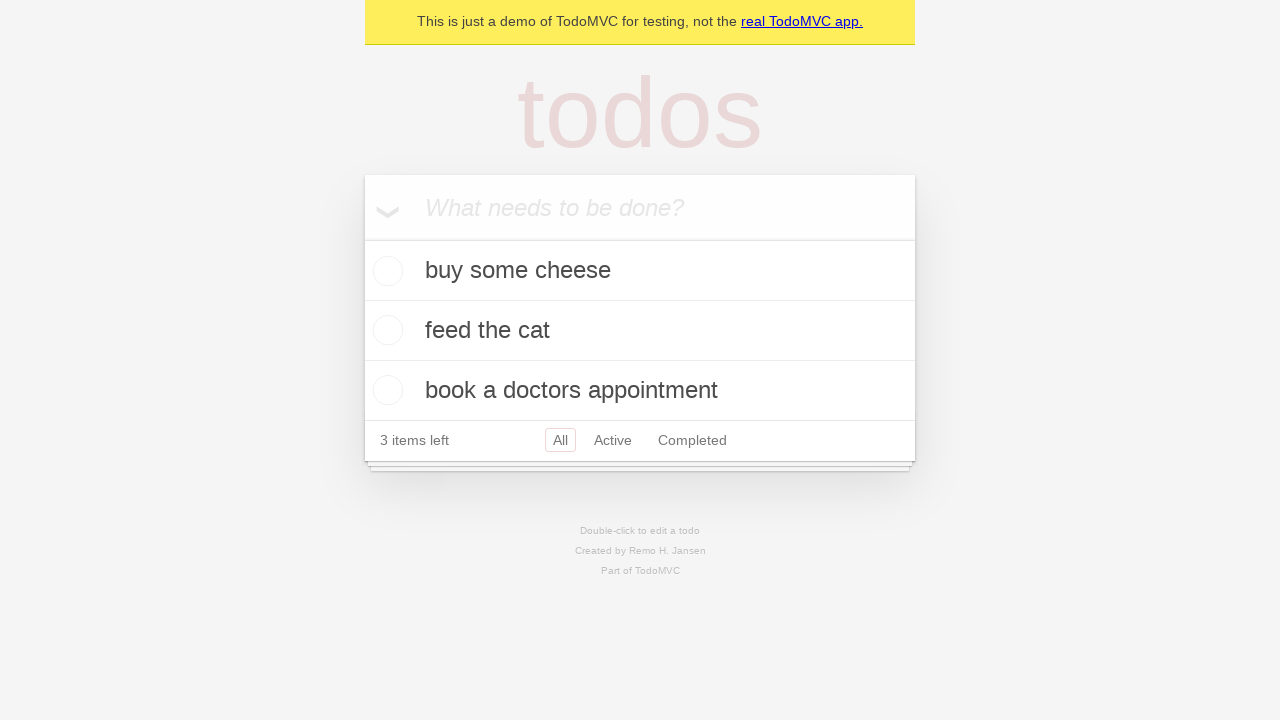

Located the 'Mark all as complete' toggle button
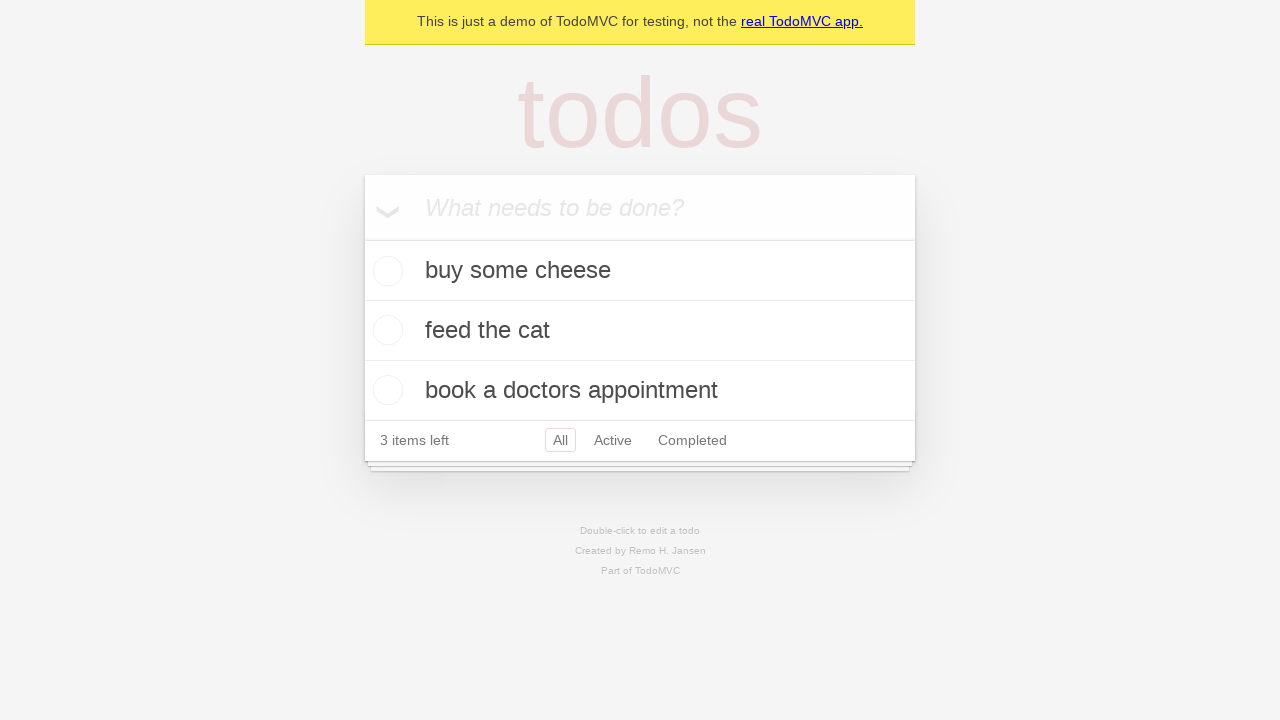

Checked the 'Mark all as complete' toggle to mark all todos as complete at (362, 238) on internal:label="Mark all as complete"i
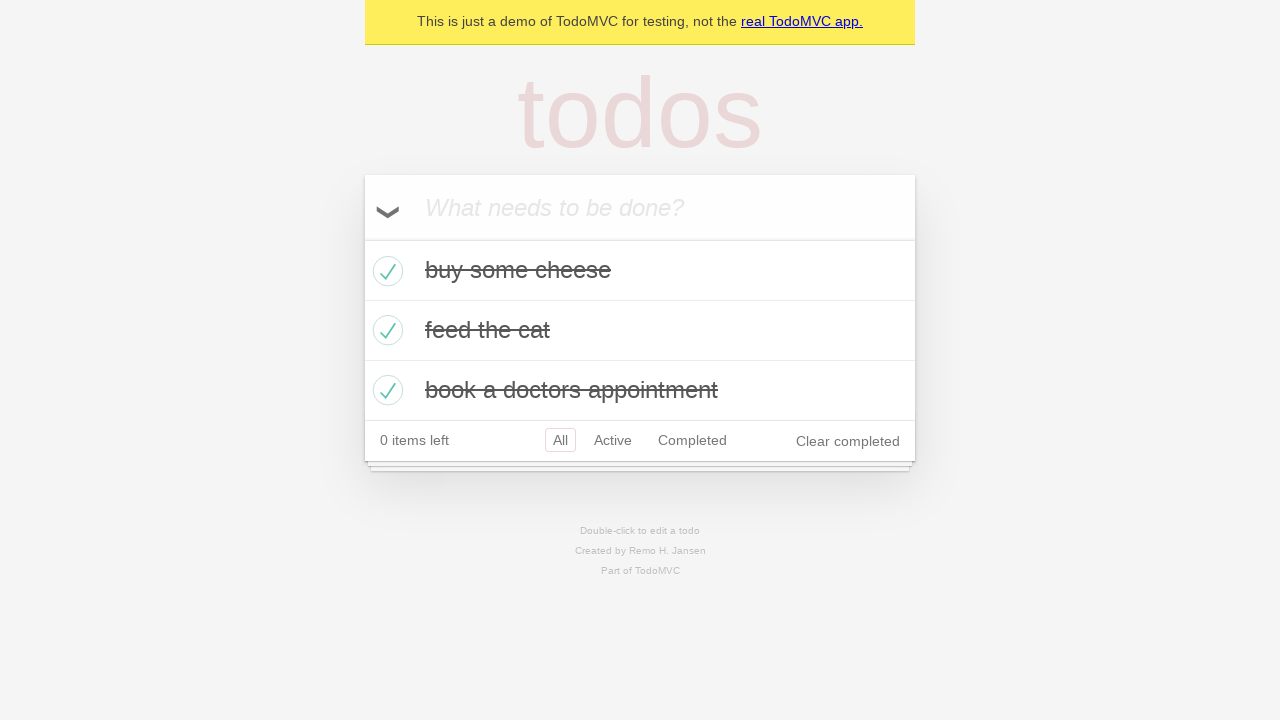

Unchecked the 'Mark all as complete' toggle to clear all completed states at (362, 238) on internal:label="Mark all as complete"i
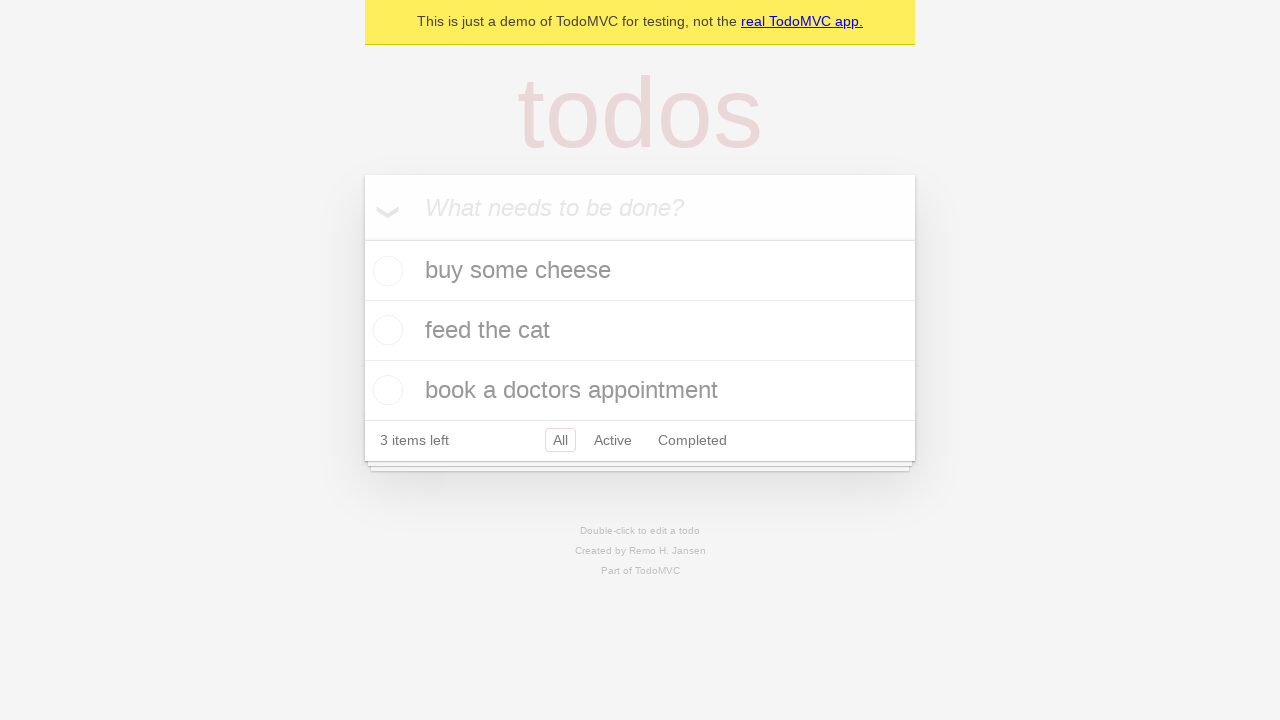

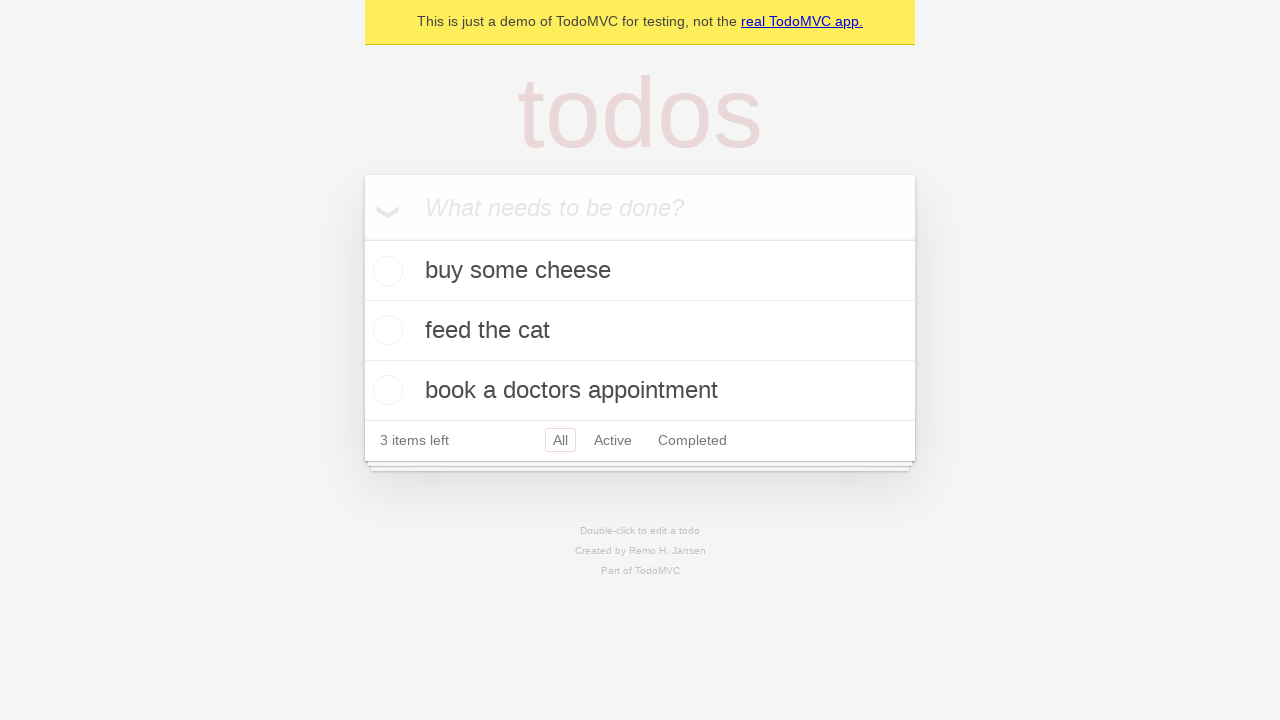